Tests dropdown/select element functionality by selecting options from a country dropdown using different selection methods (by visible text, by index, by value), then interacts with a multi-select colors dropdown by clicking options.

Starting URL: https://testautomationpractice.blogspot.com/

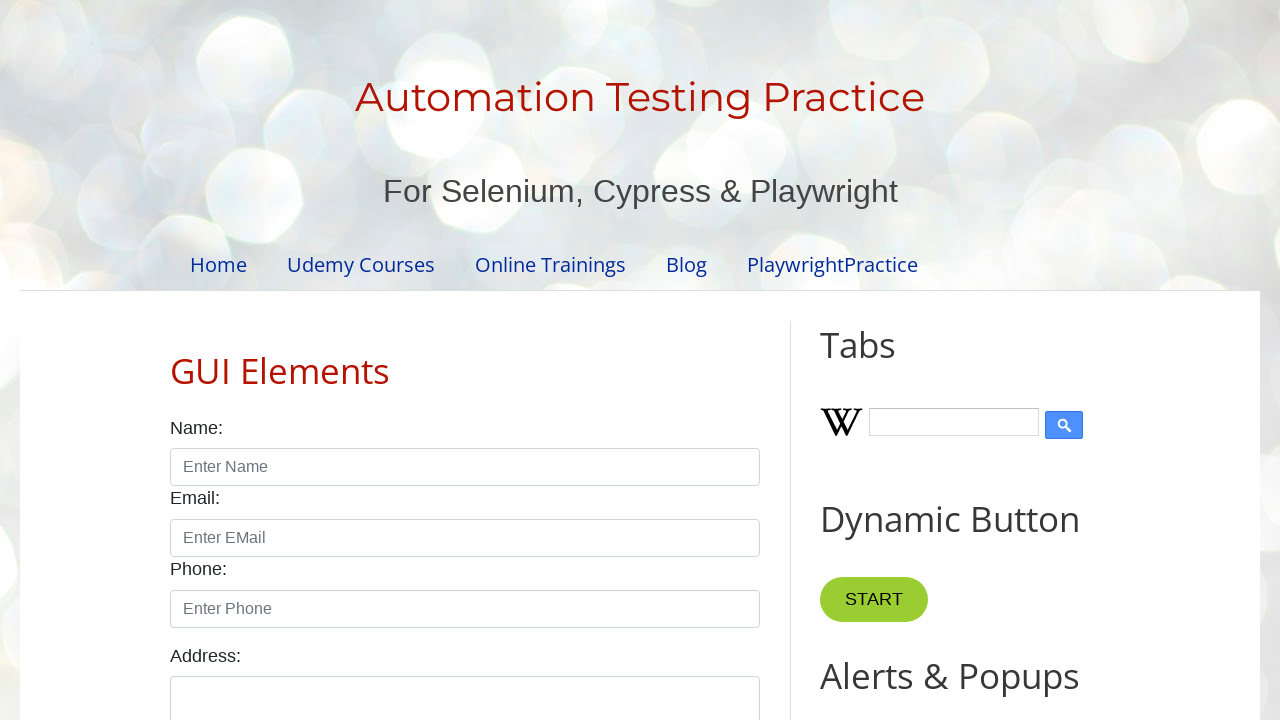

Selected 'Australia' from country dropdown by visible text on #country
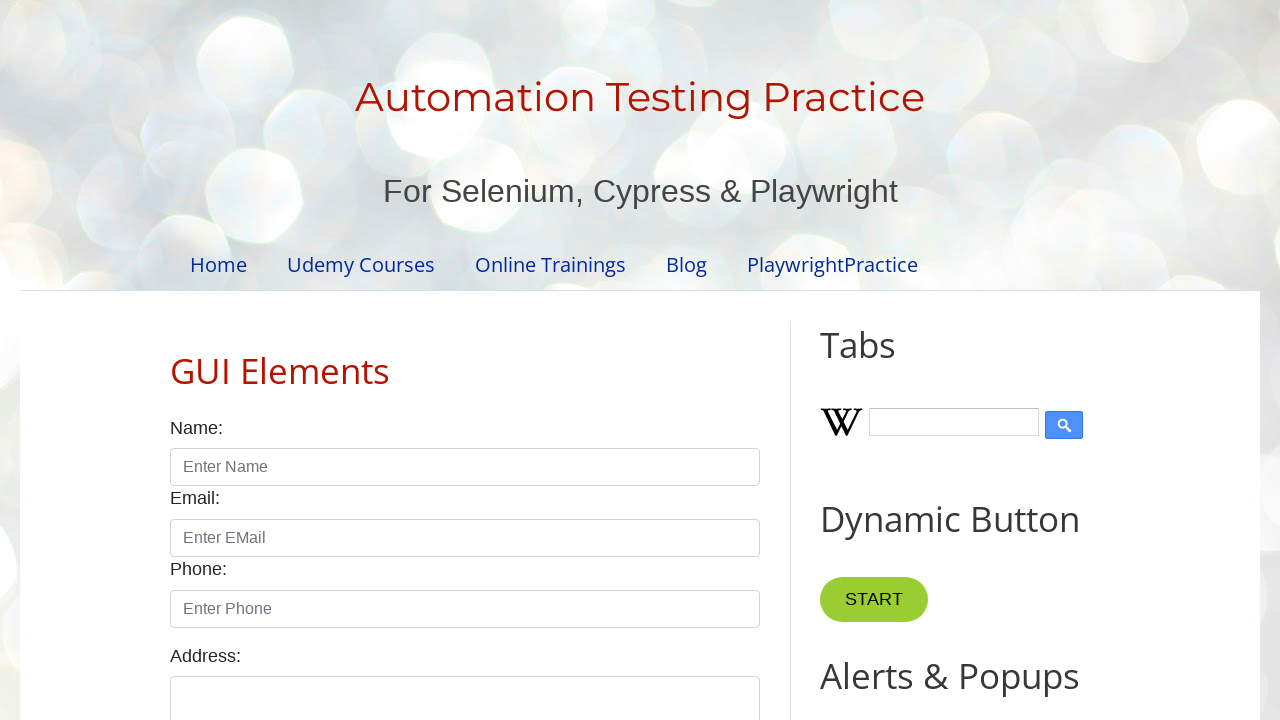

Waited 1 second
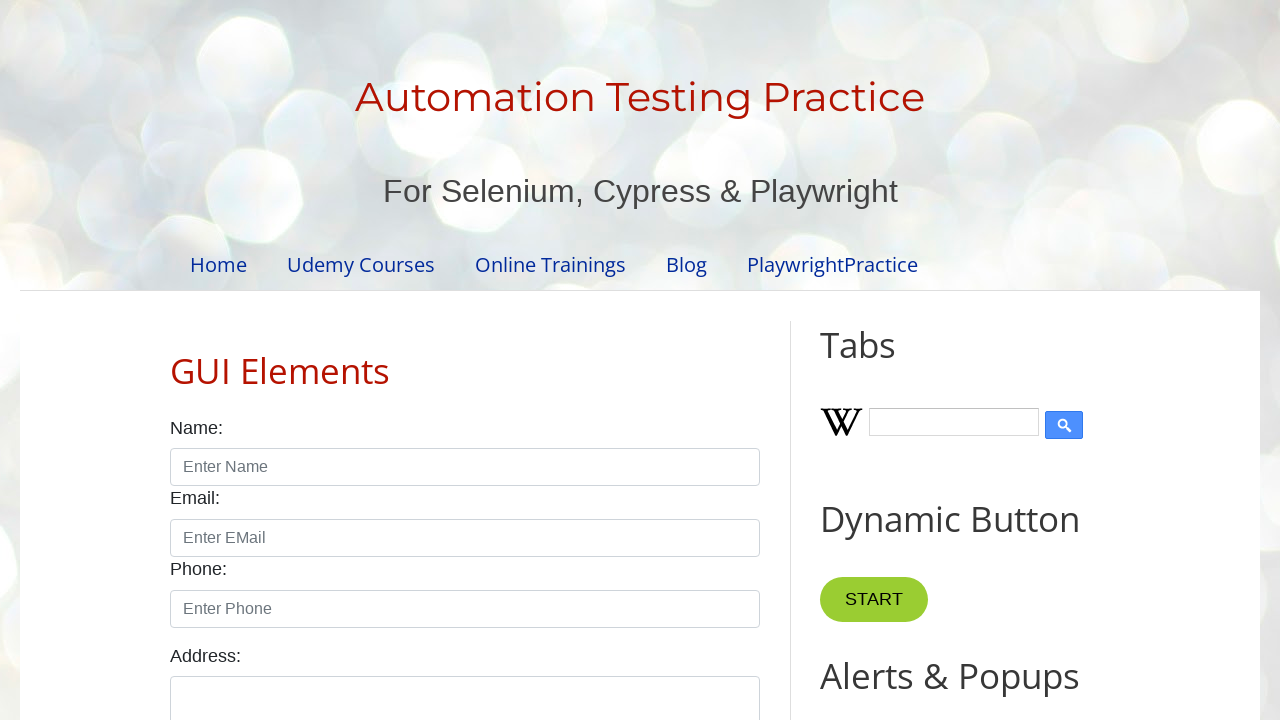

Selected option at index 7 from country dropdown on #country
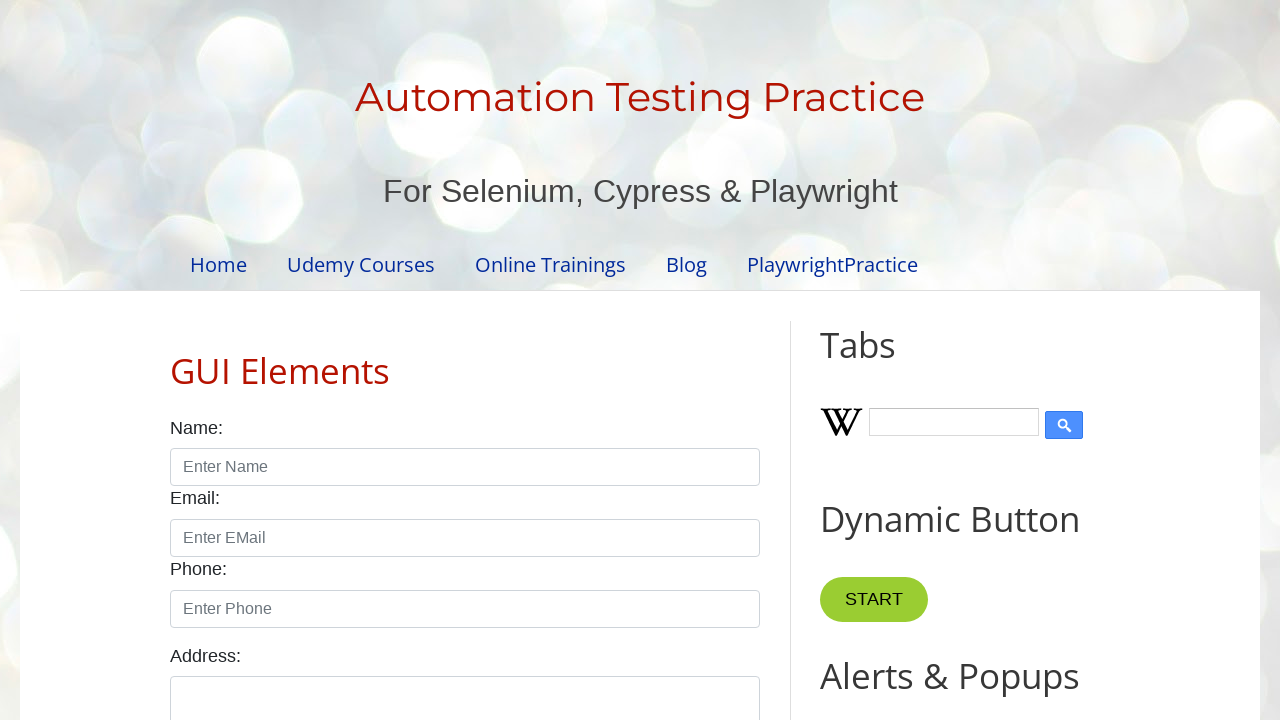

Waited 1 second
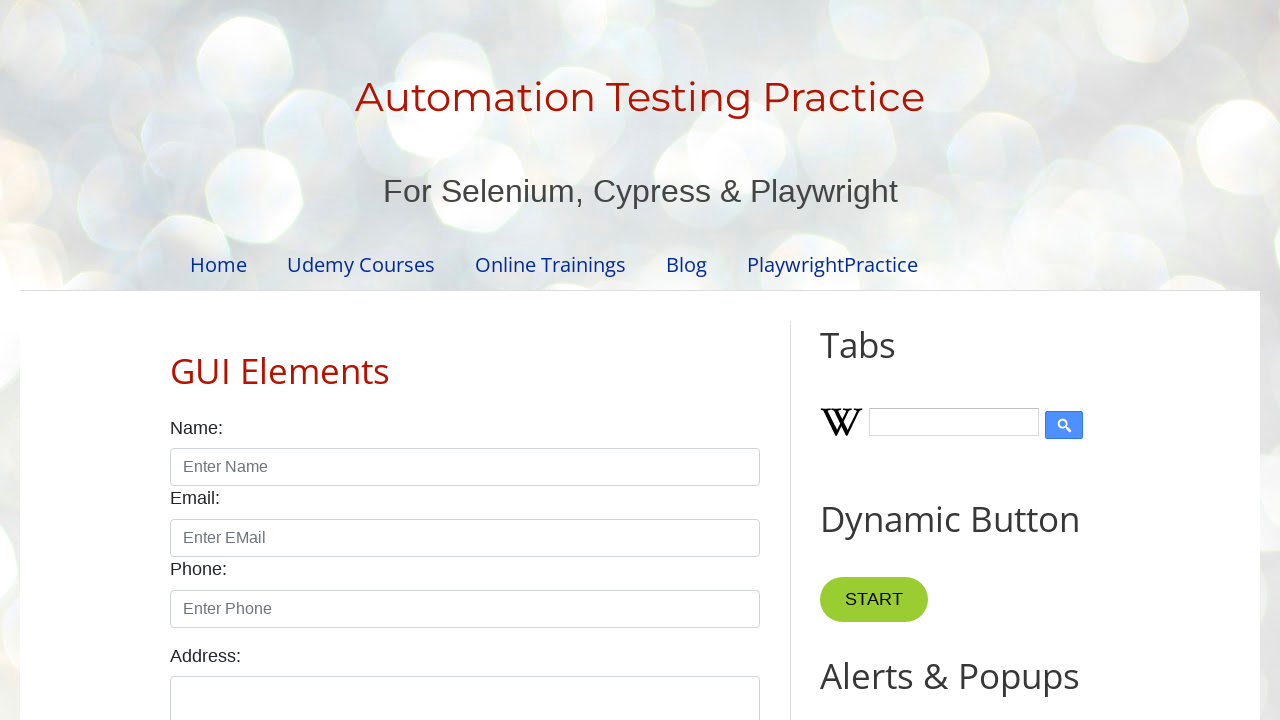

Selected 'india' from country dropdown by value on #country
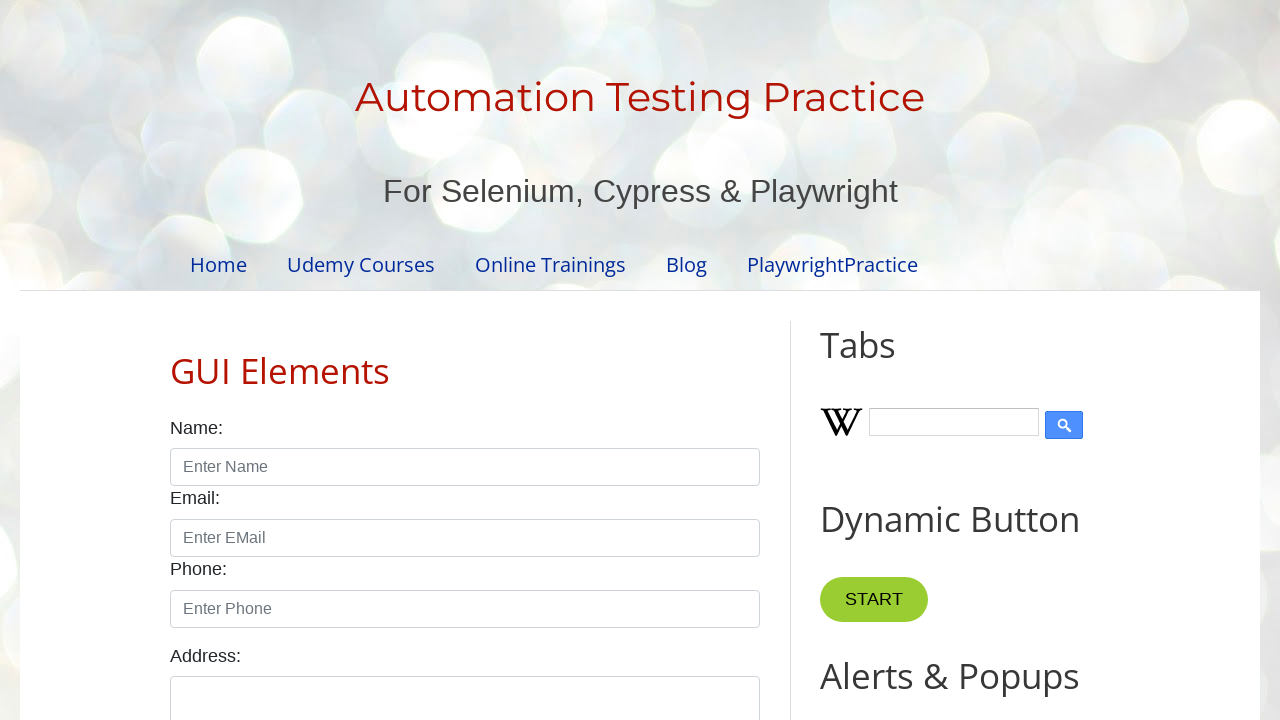

Located all color options in multi-select dropdown
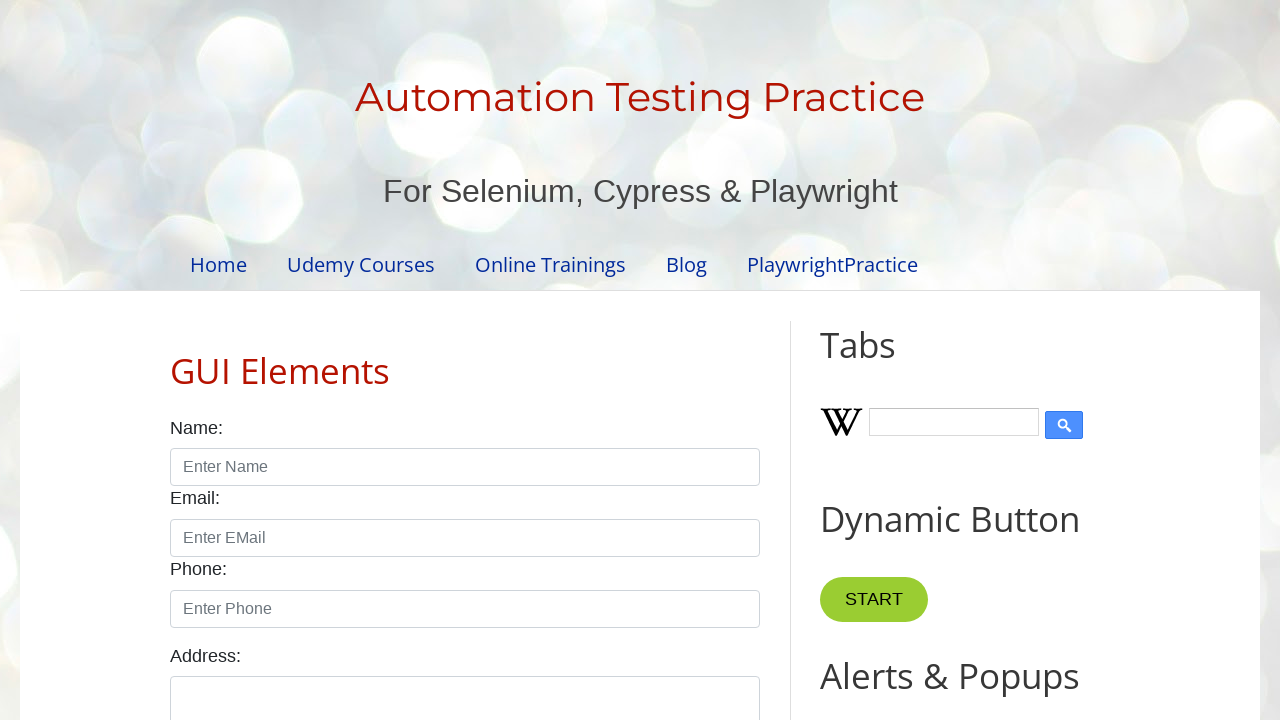

Counted 7 color options available
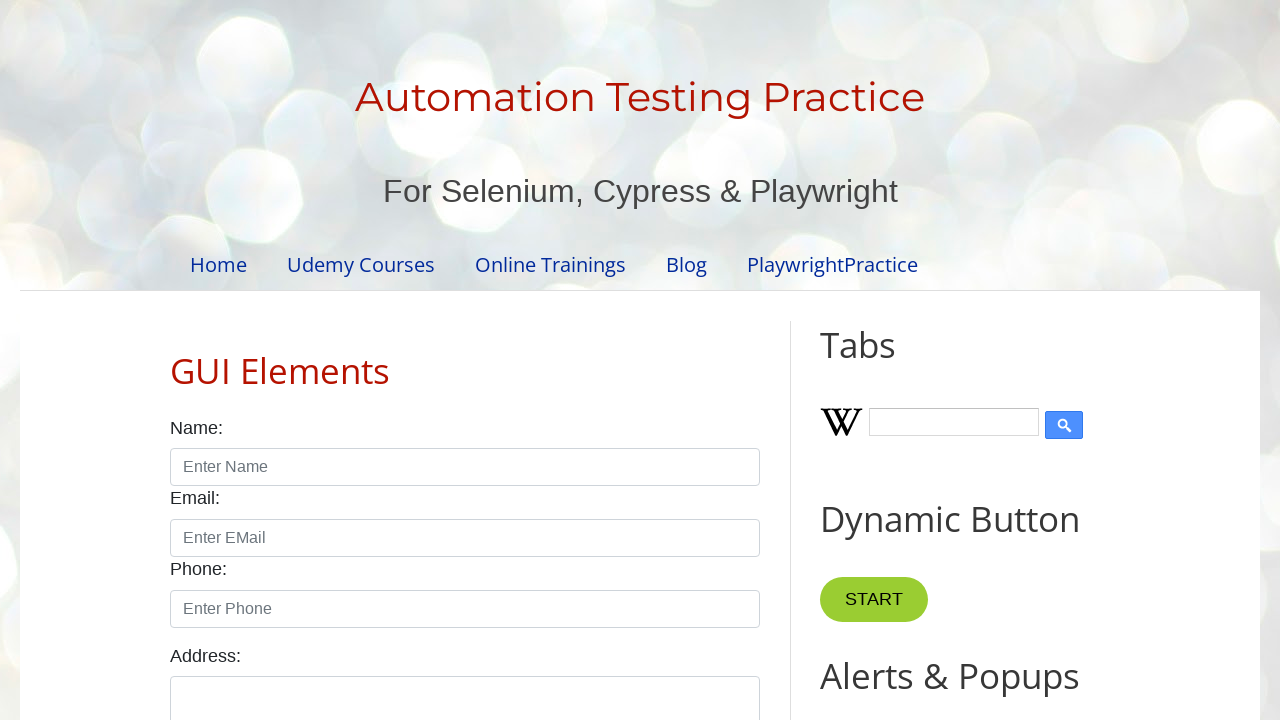

Clicked color option at index 6 at (465, 361) on #colors option >> nth=6
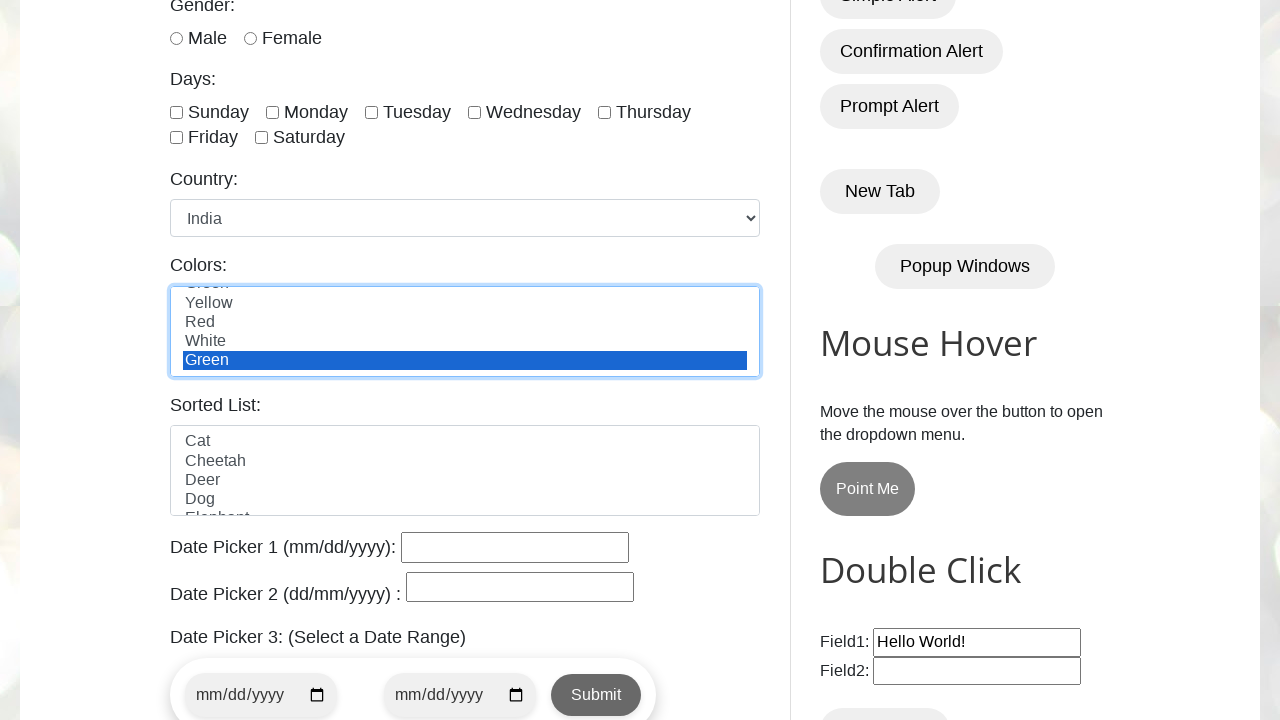

Clicked color option at index 5 at (465, 341) on #colors option >> nth=5
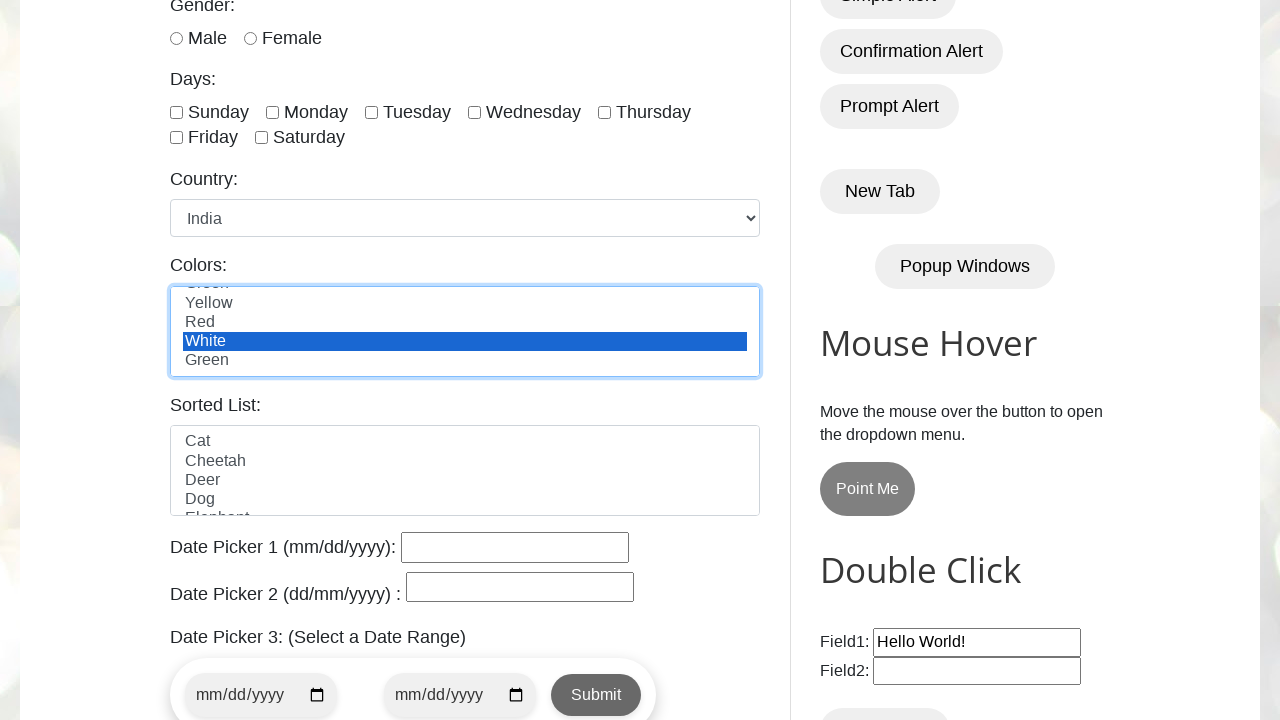

Clicked color option at index 4 at (465, 322) on #colors option >> nth=4
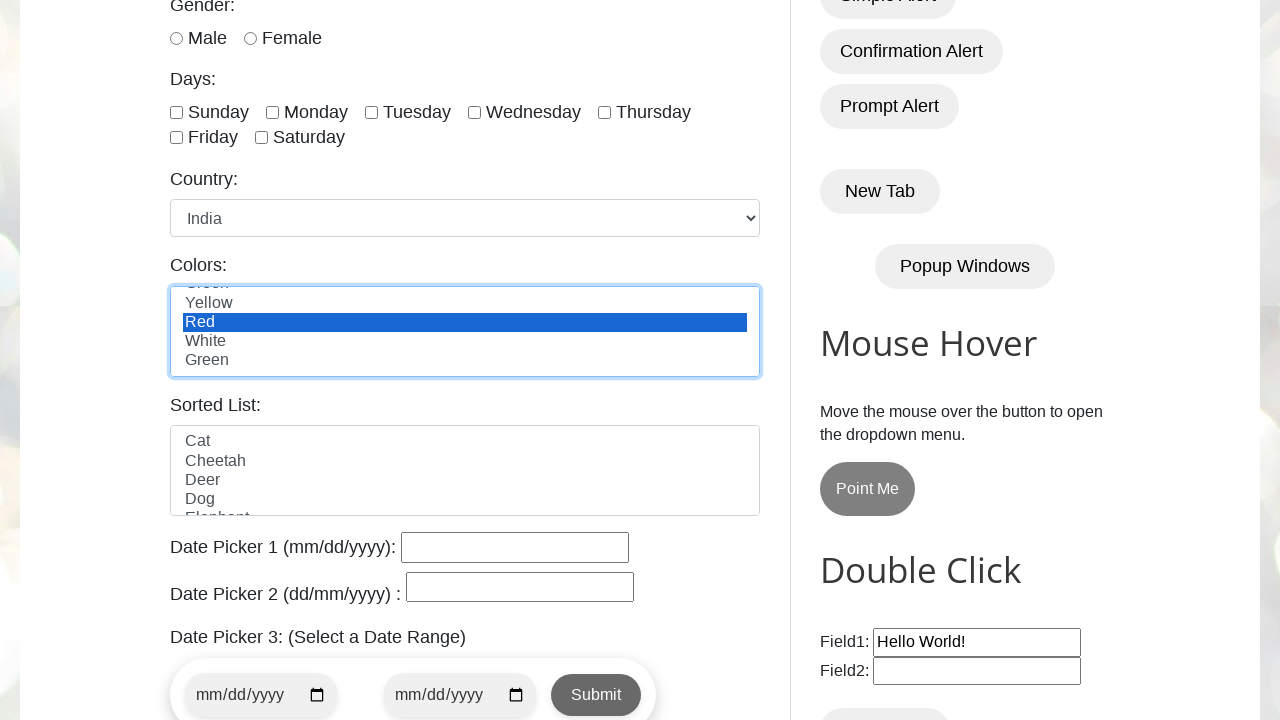

Clicked color option at index 3 at (465, 303) on #colors option >> nth=3
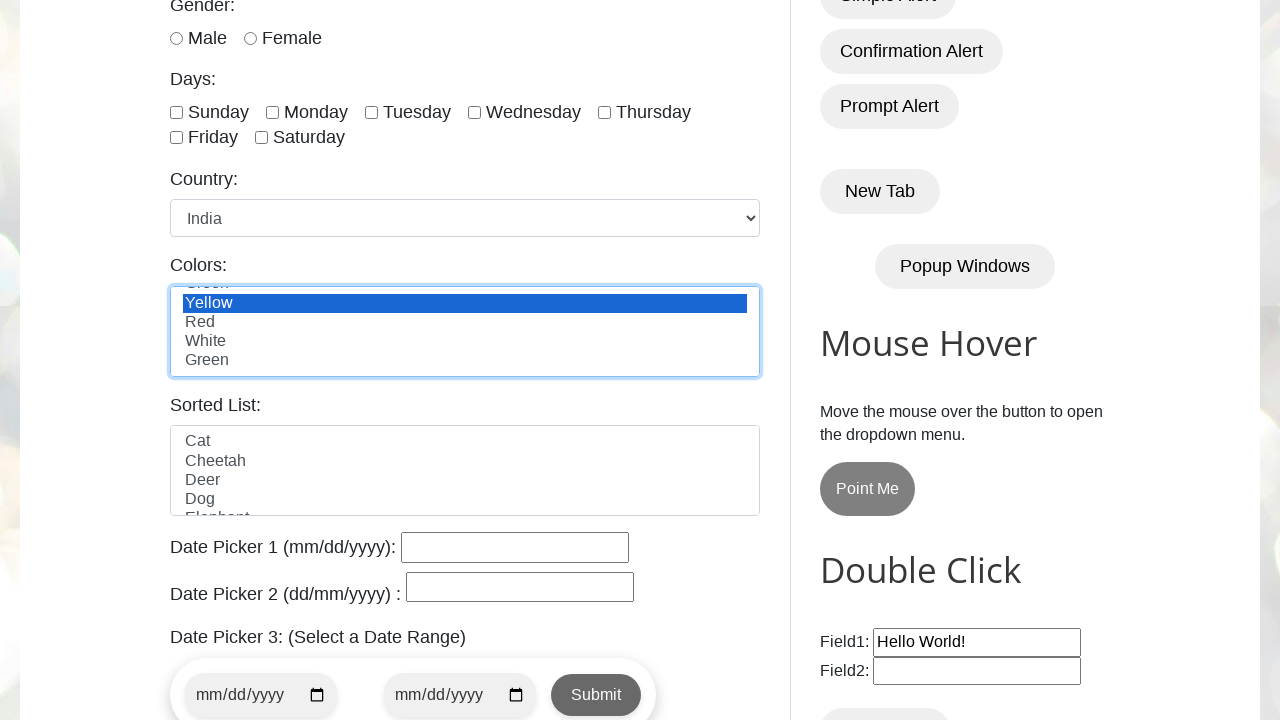

Clicked color option at index 2 at (465, 297) on #colors option >> nth=2
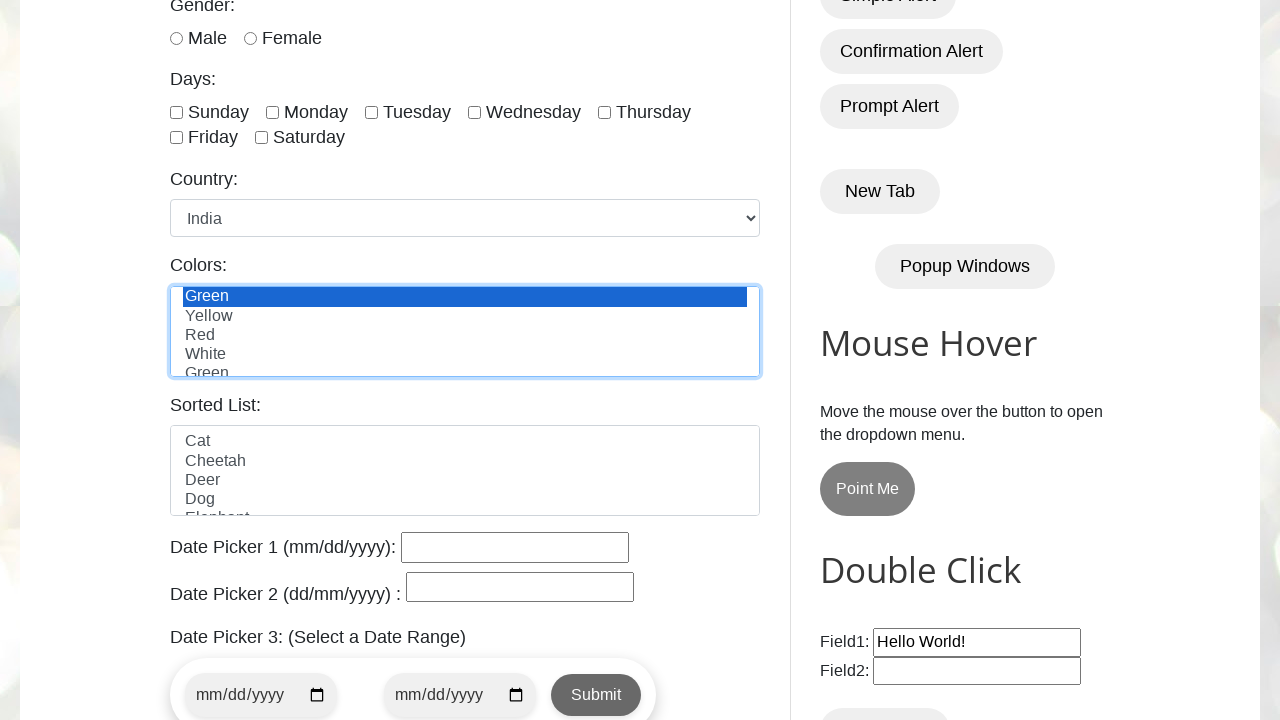

Clicked color option at index 1 at (465, 297) on #colors option >> nth=1
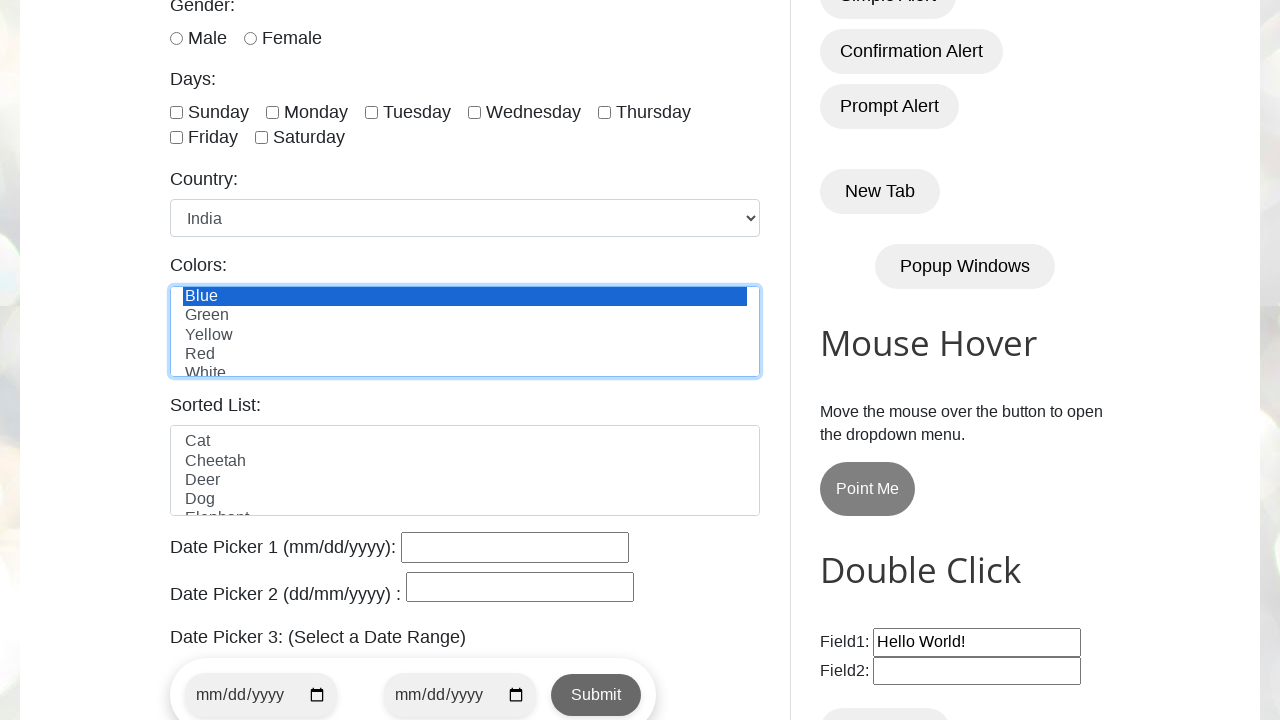

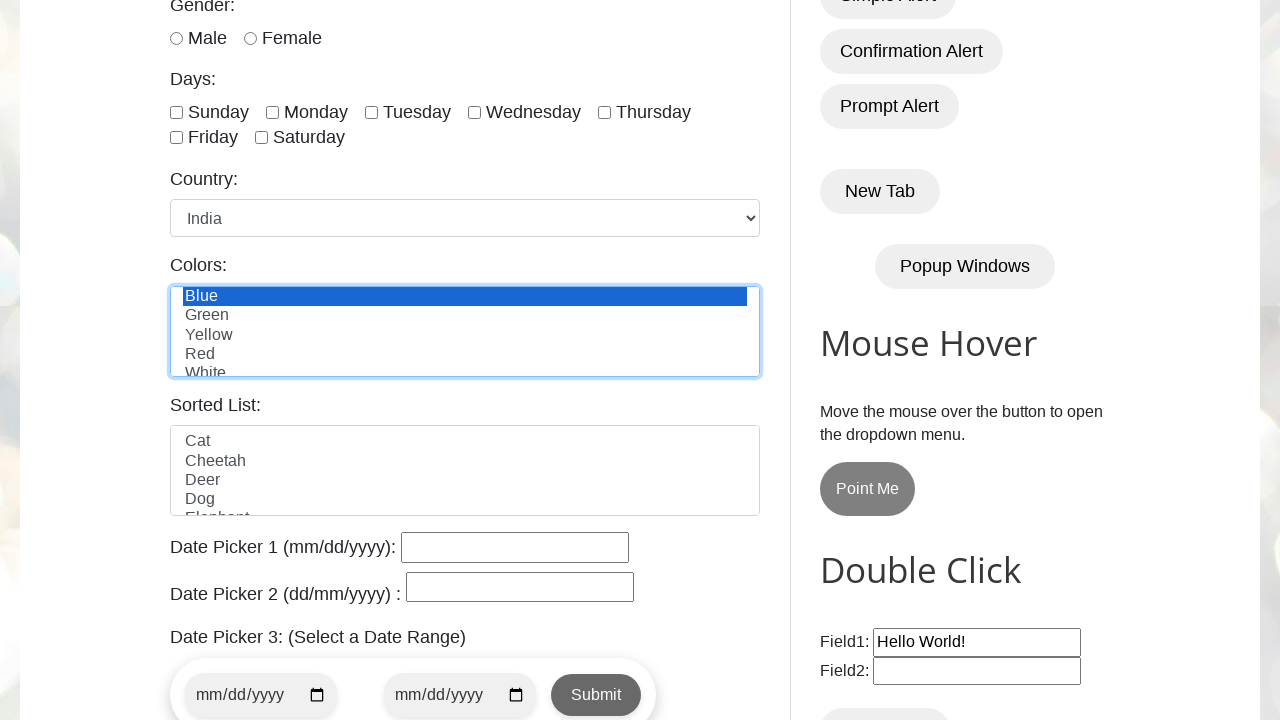